Tests dropdown selection by selecting Option 1 and Option 2

Starting URL: https://the-internet.herokuapp.com/dropdown

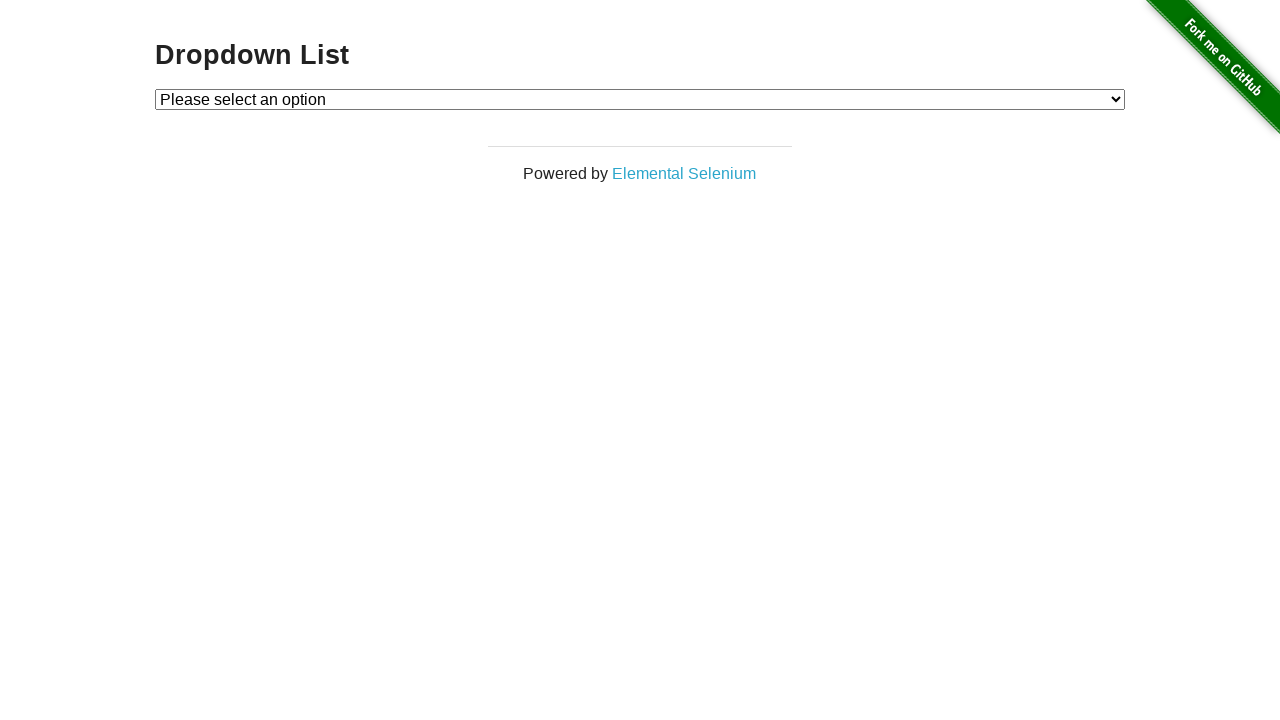

Selected Option 1 from dropdown on #dropdown
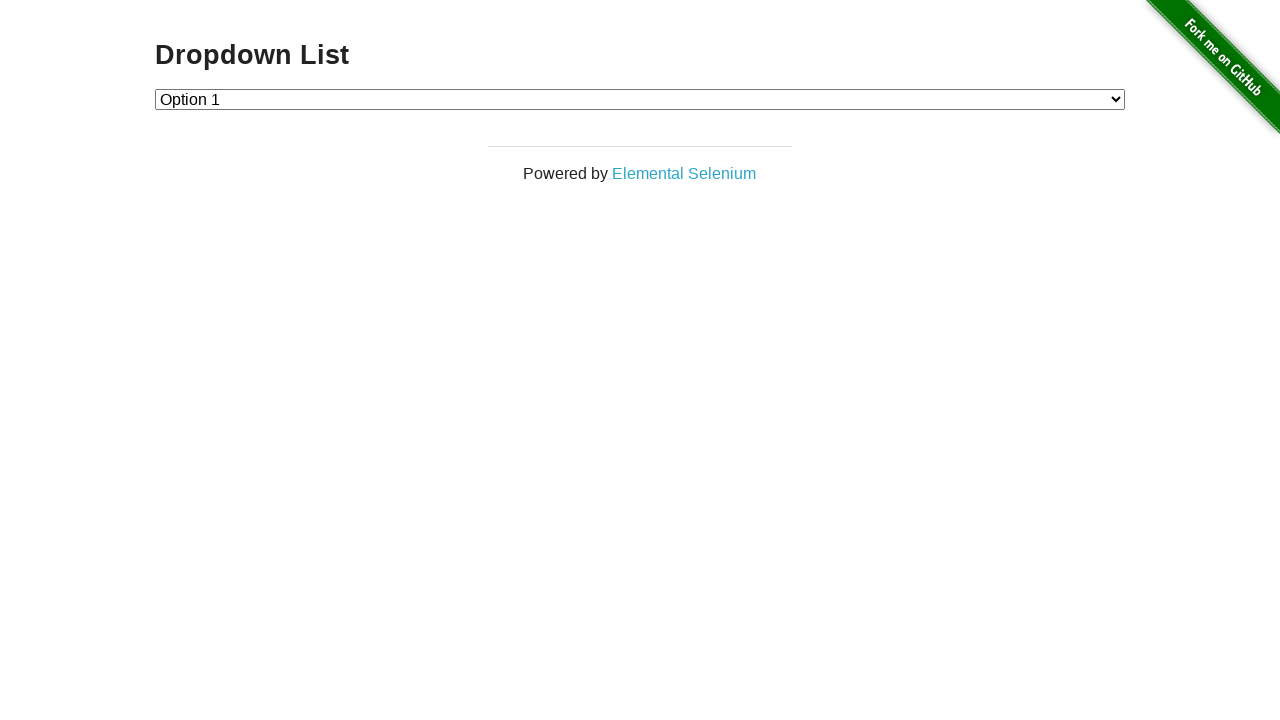

Selected Option 2 from dropdown on #dropdown
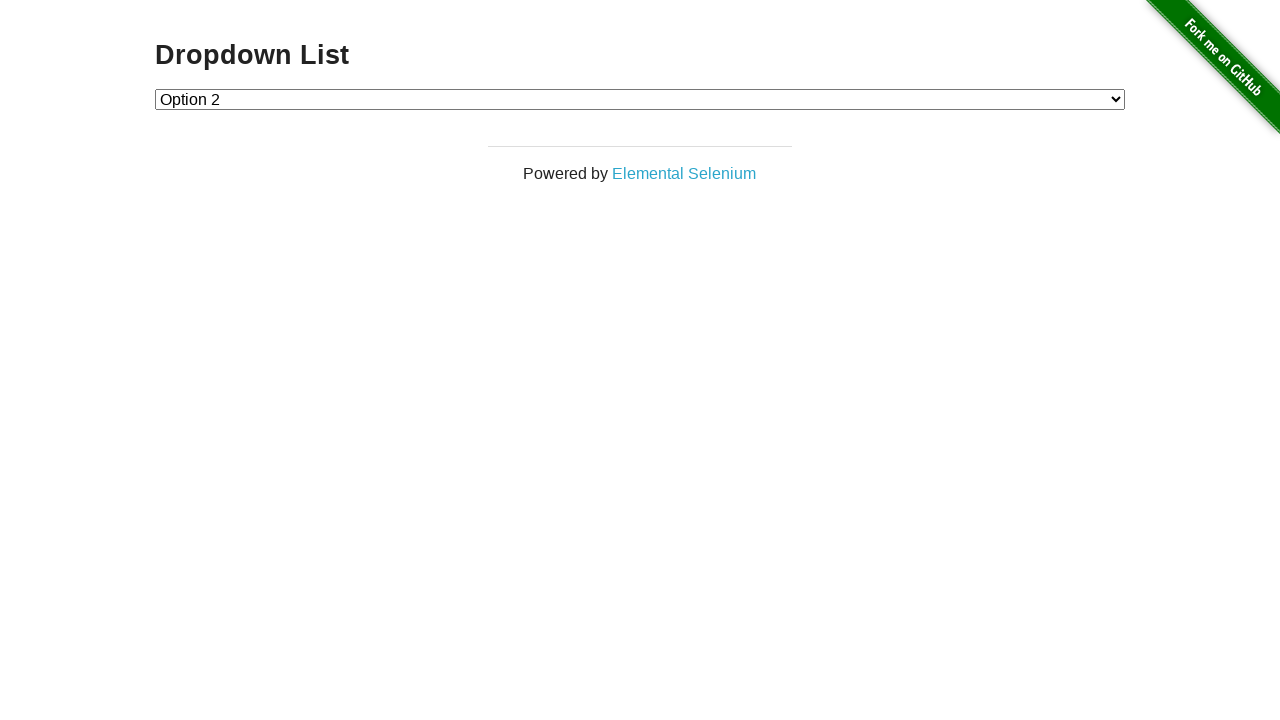

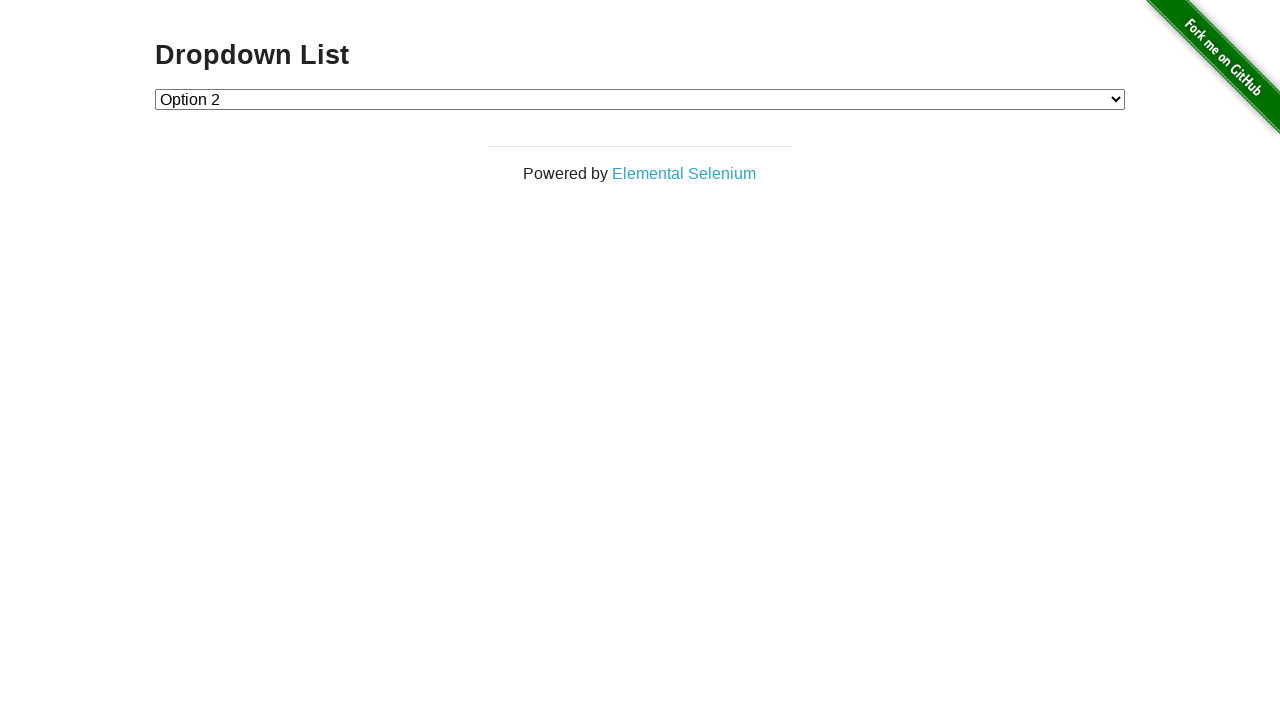